Tests jQuery UI selectmenu dropdown functionality by switching to an iframe, clicking the dropdown to open it, and selecting the "Fast" option from the list.

Starting URL: https://jqueryui.com/selectmenu/

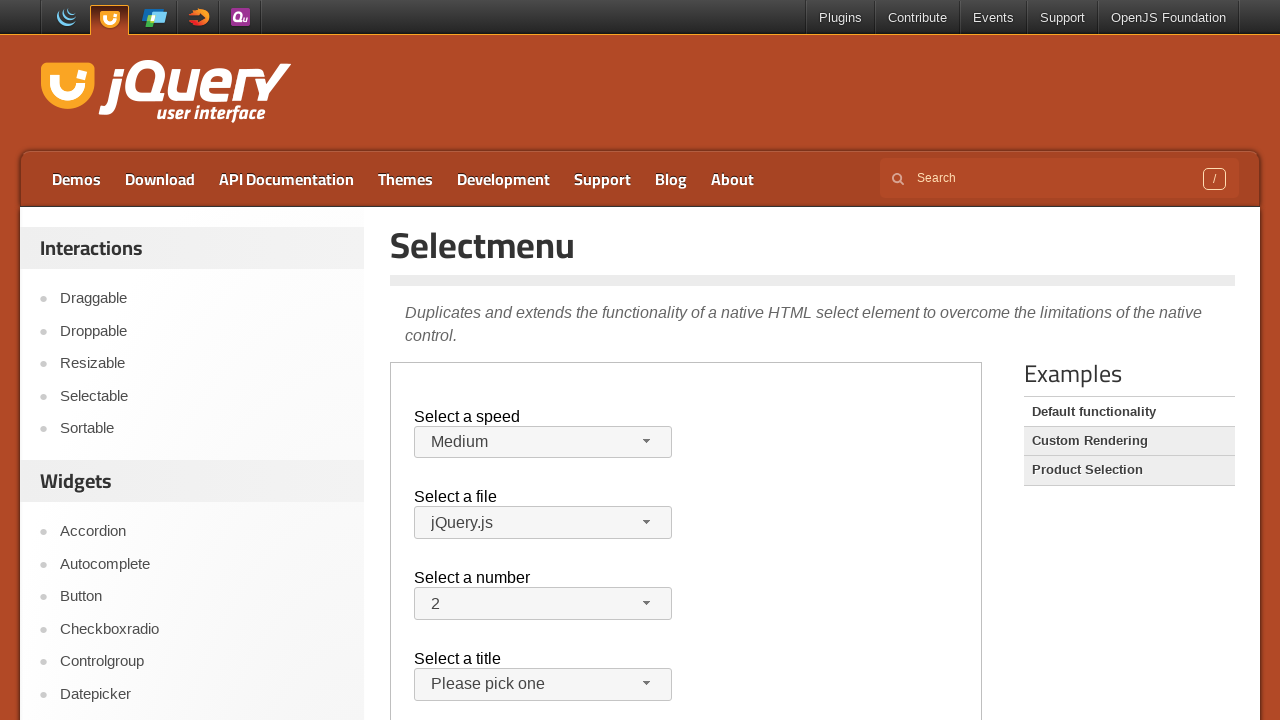

Located iframe containing selectmenu demo
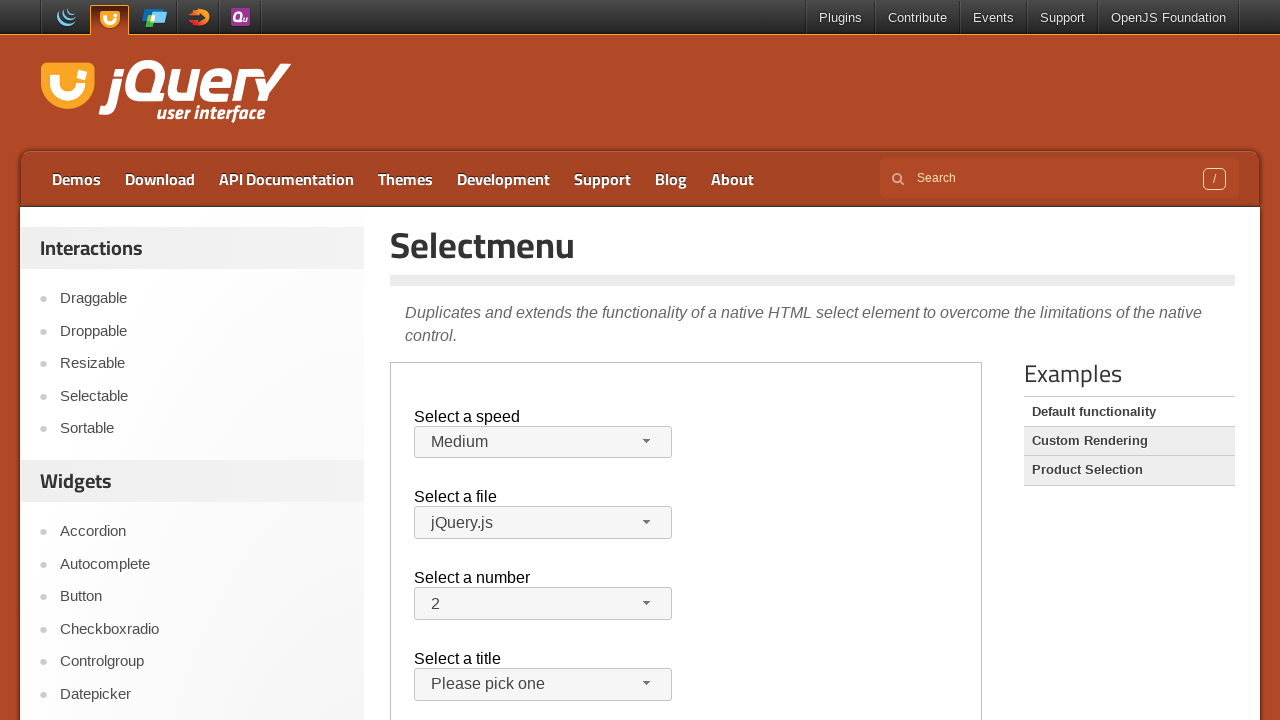

Clicked speed dropdown button to open menu at (543, 442) on iframe.demo-frame >> internal:control=enter-frame >> span#speed-button
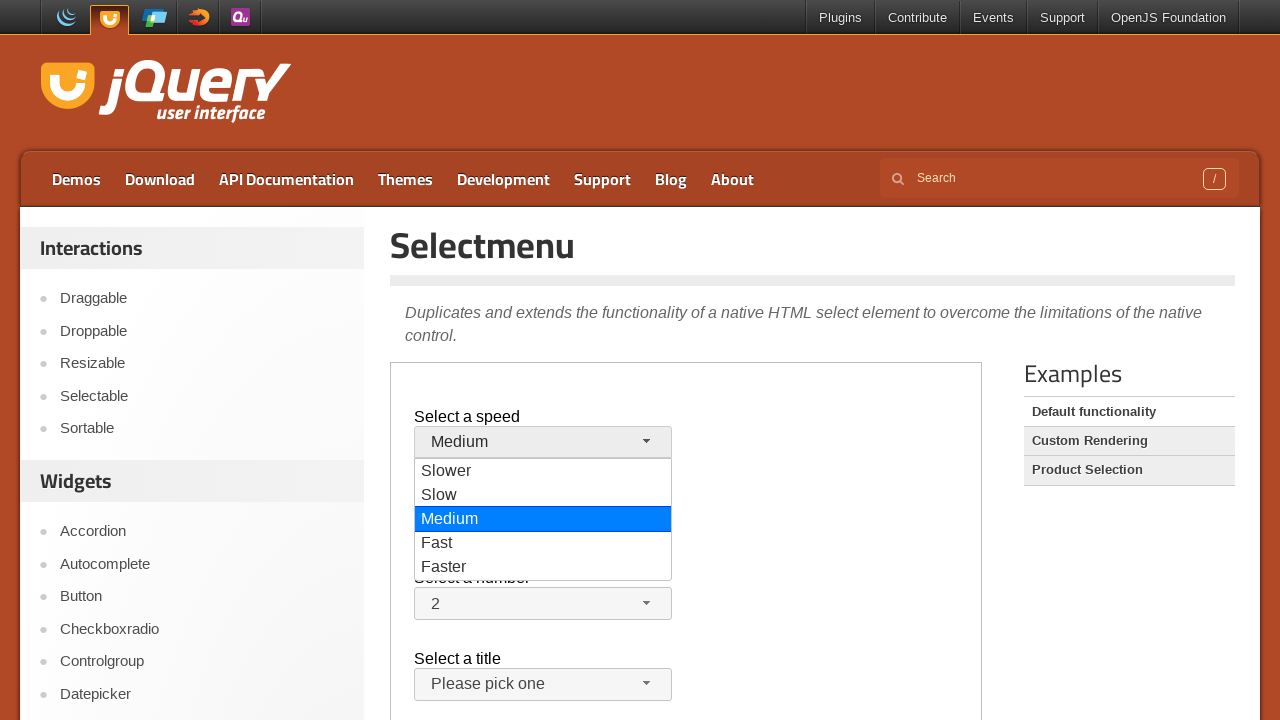

Dropdown menu options became visible
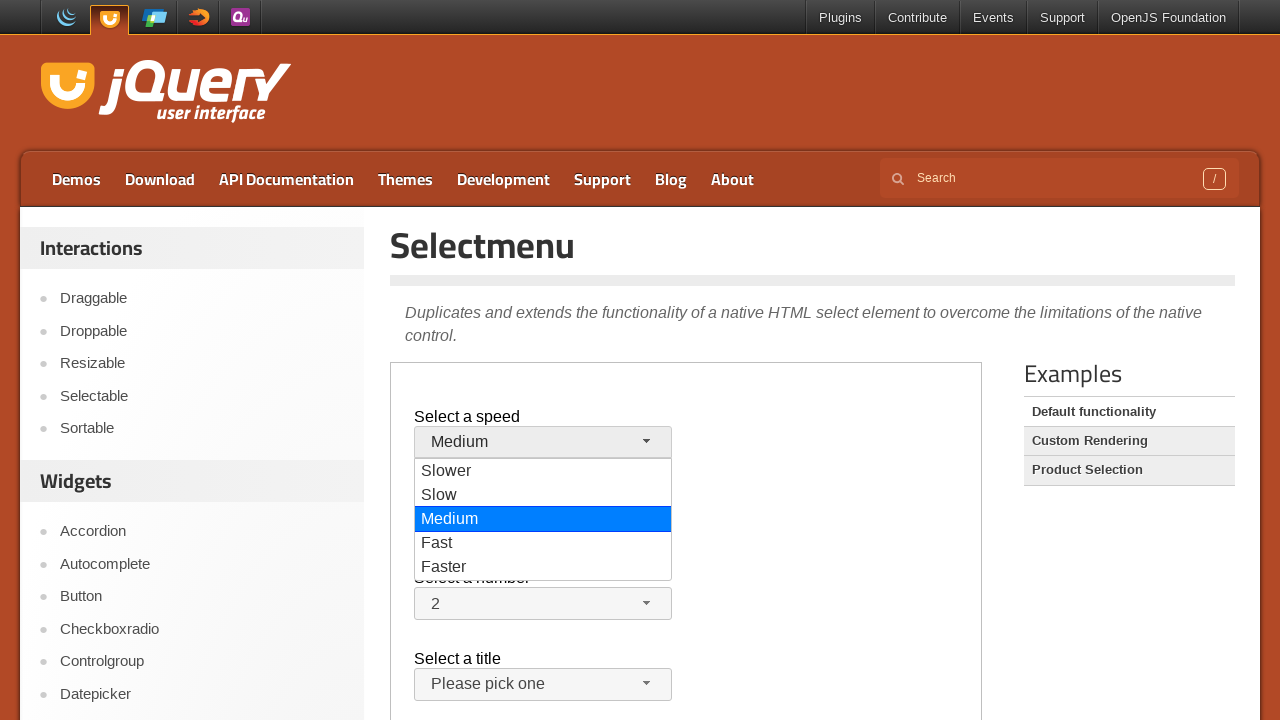

Retrieved 5 dropdown options
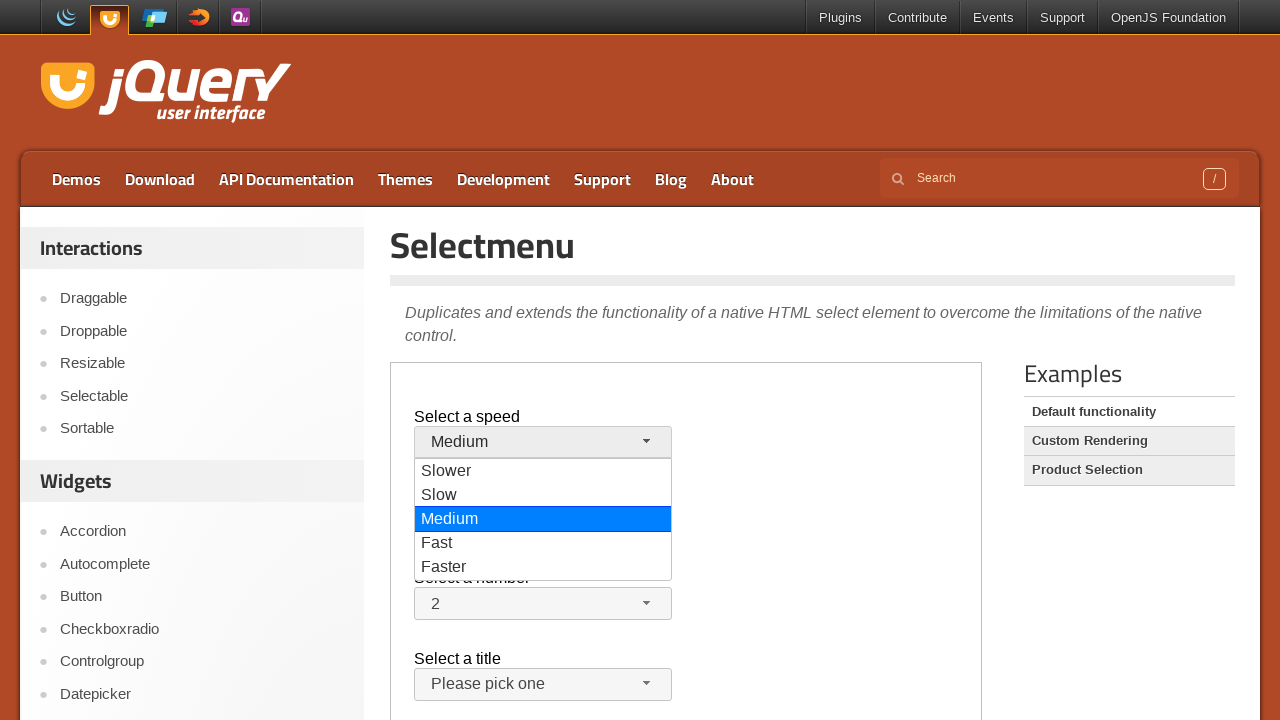

Selected 'Fast' option from dropdown at (543, 544) on iframe.demo-frame >> internal:control=enter-frame >> ul#speed-menu div >> nth=3
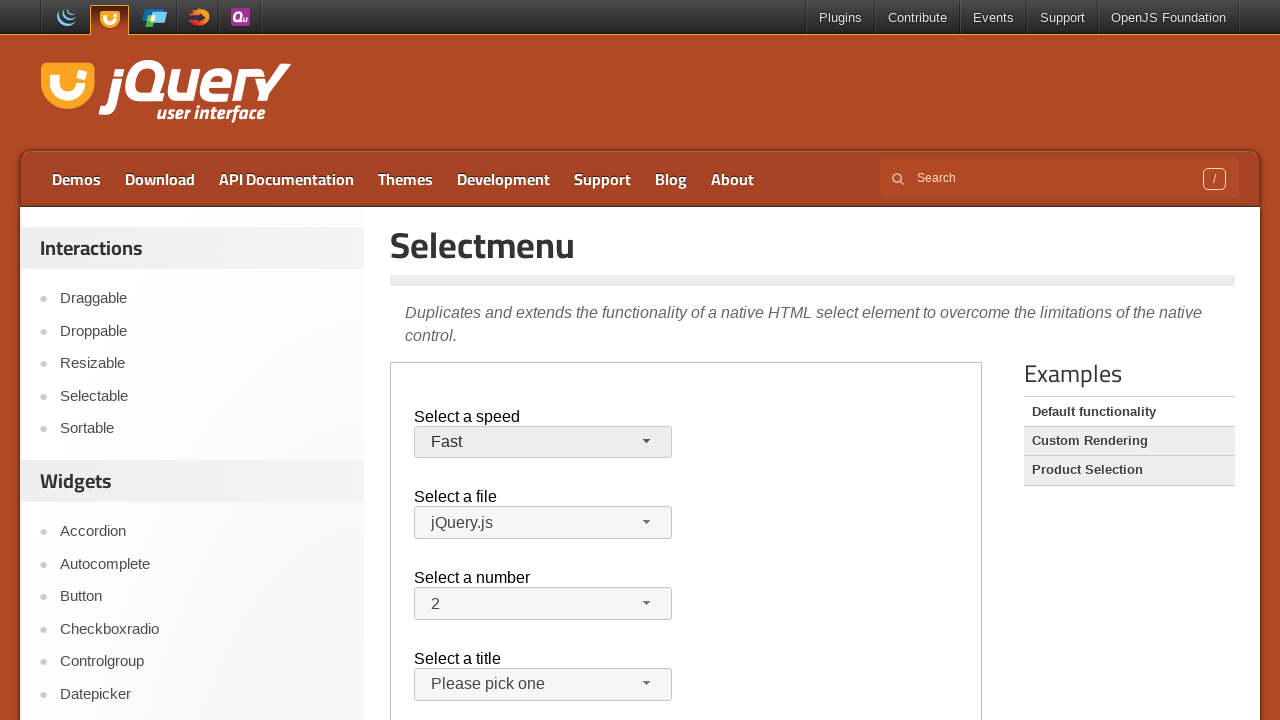

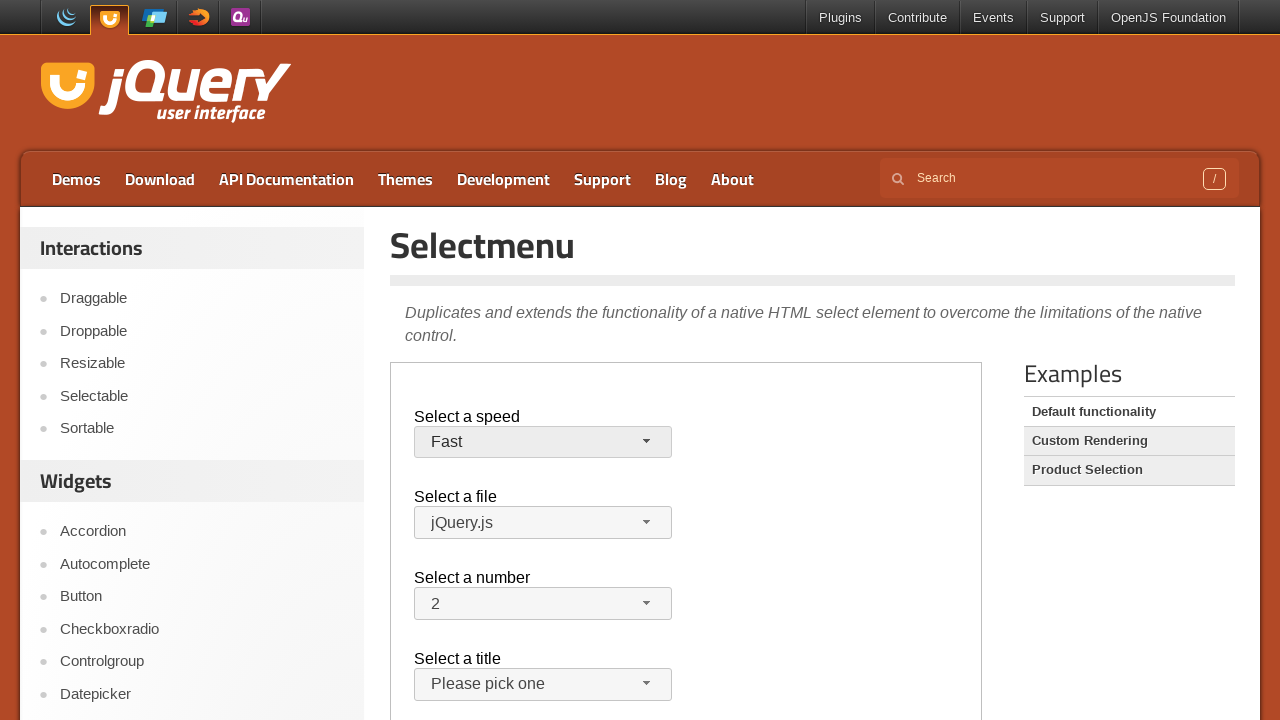